Navigates to the WebdriverIO website and retrieves the page title to verify the page loaded correctly

Starting URL: https://webdriver.io

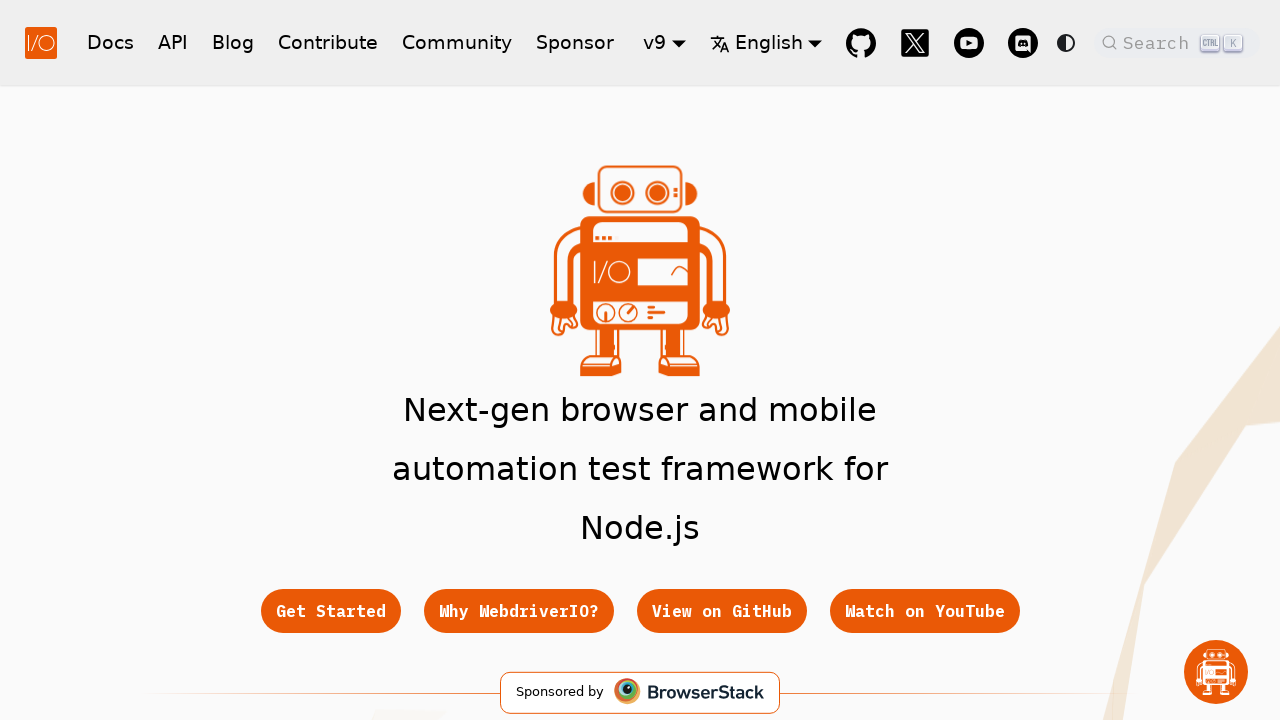

Waited for page DOM content to load
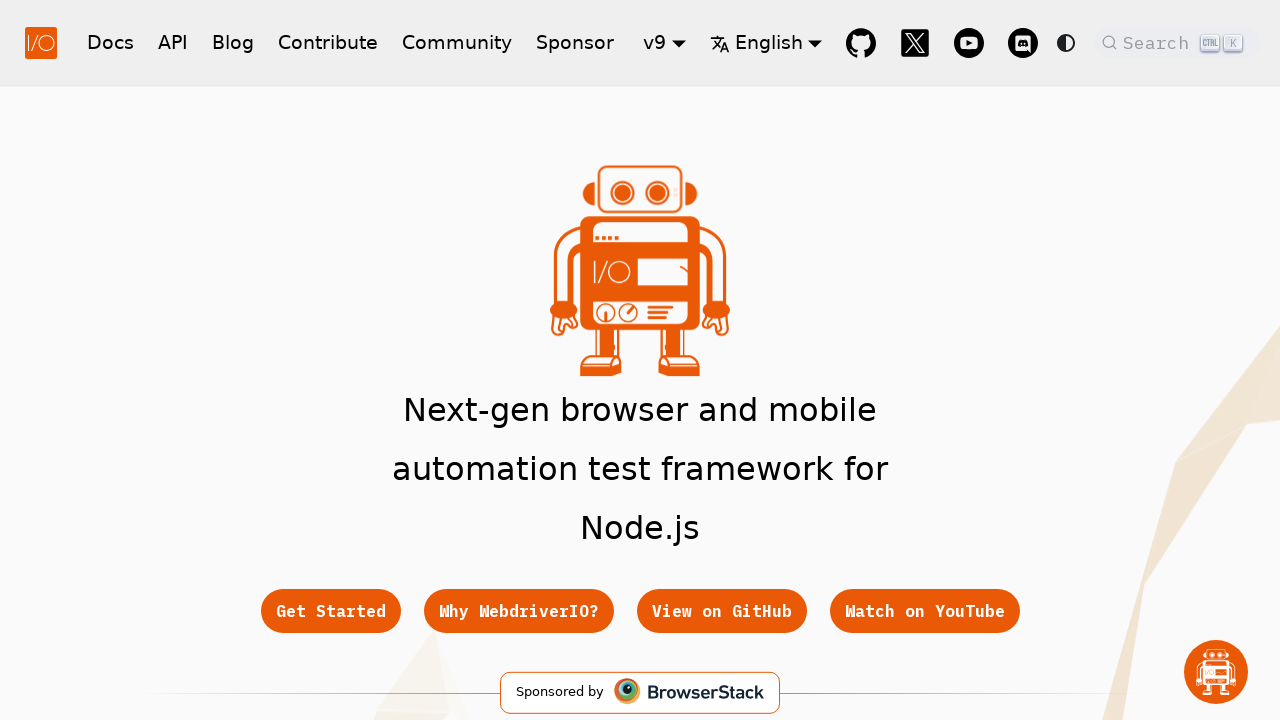

Retrieved page title: WebdriverIO · Next-gen browser and mobile automation test framework for Node.js | WebdriverIO
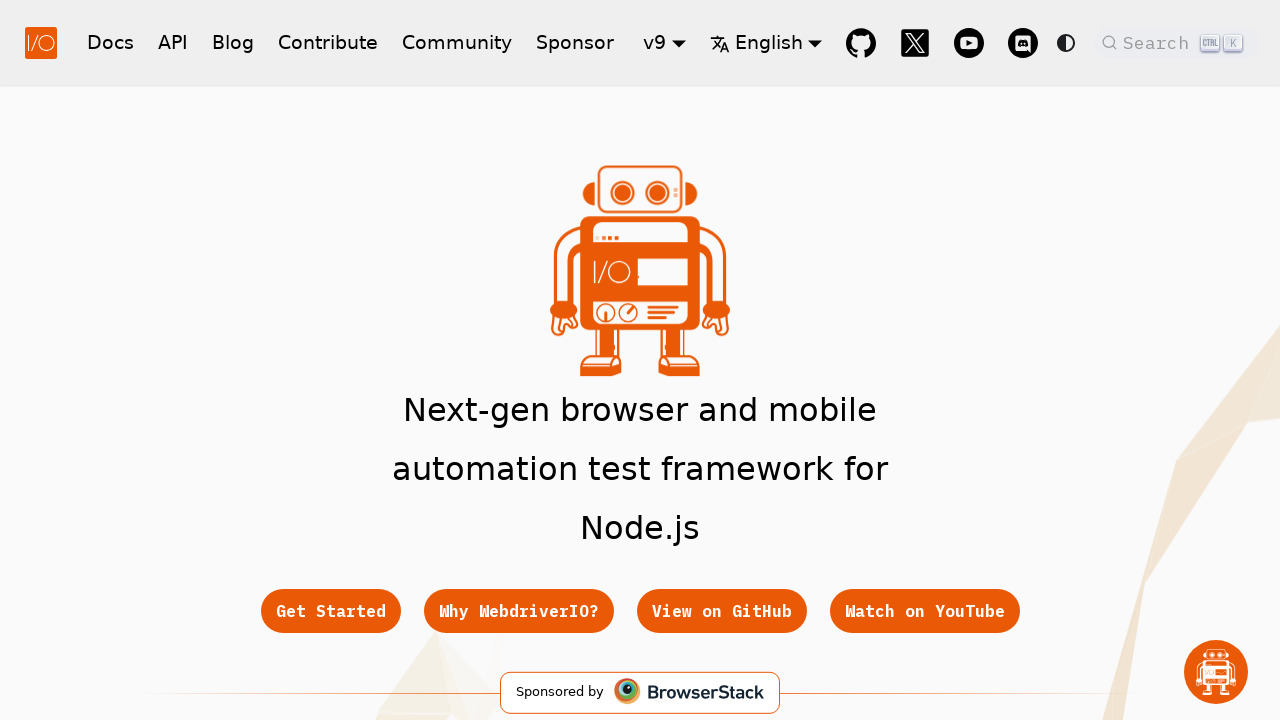

Printed page title to console
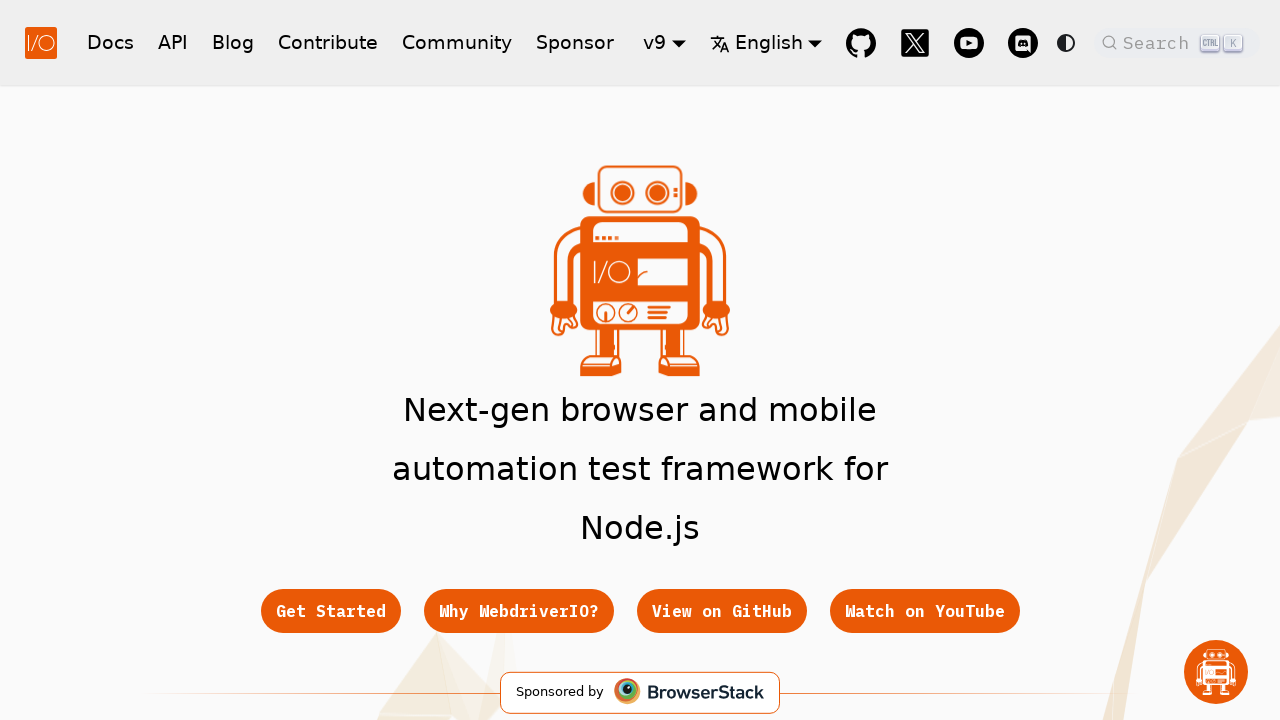

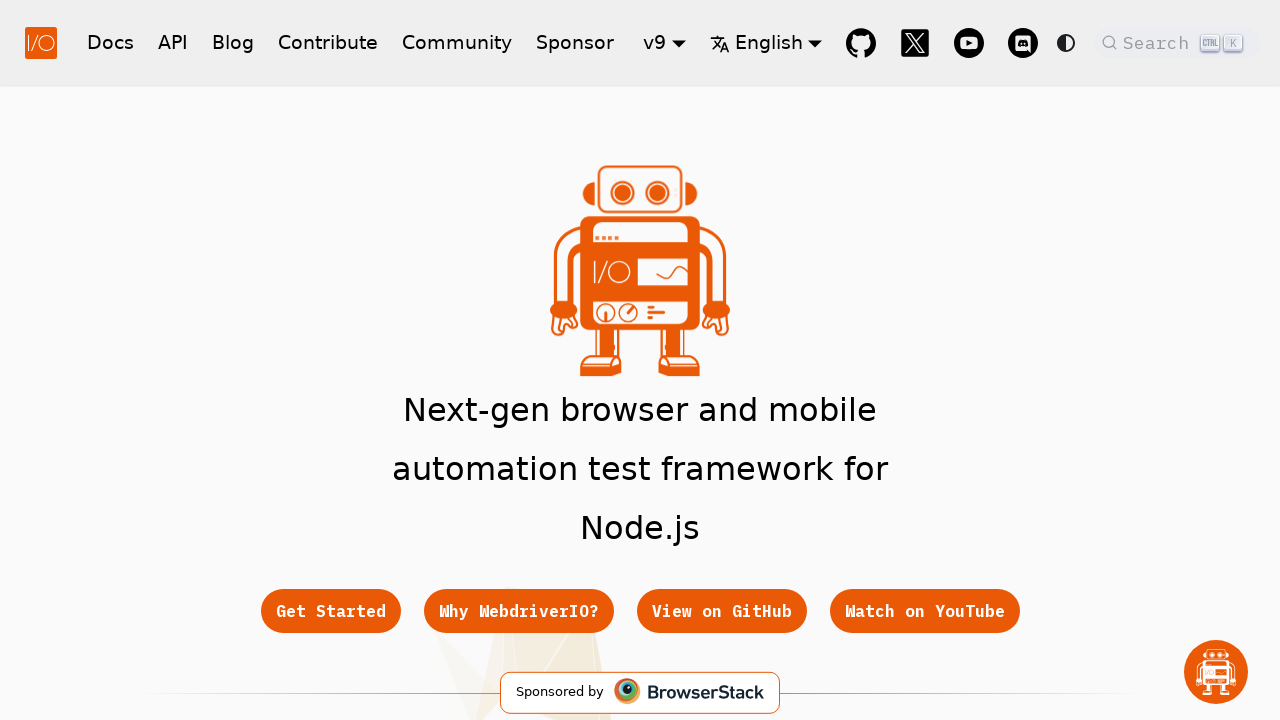